Launches a browser, maximizes the window, and navigates to the Flipkart homepage to verify the page loads successfully.

Starting URL: https://www.flipkart.com/

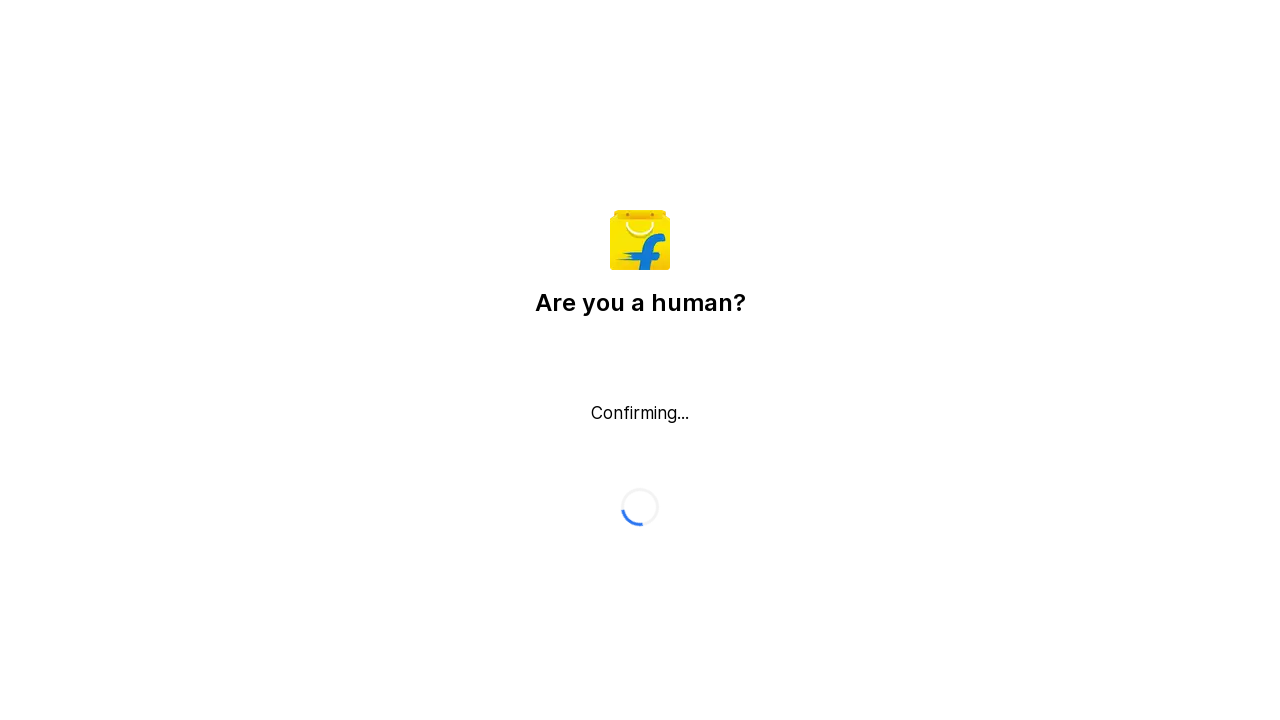

Set viewport size to 1920x1080
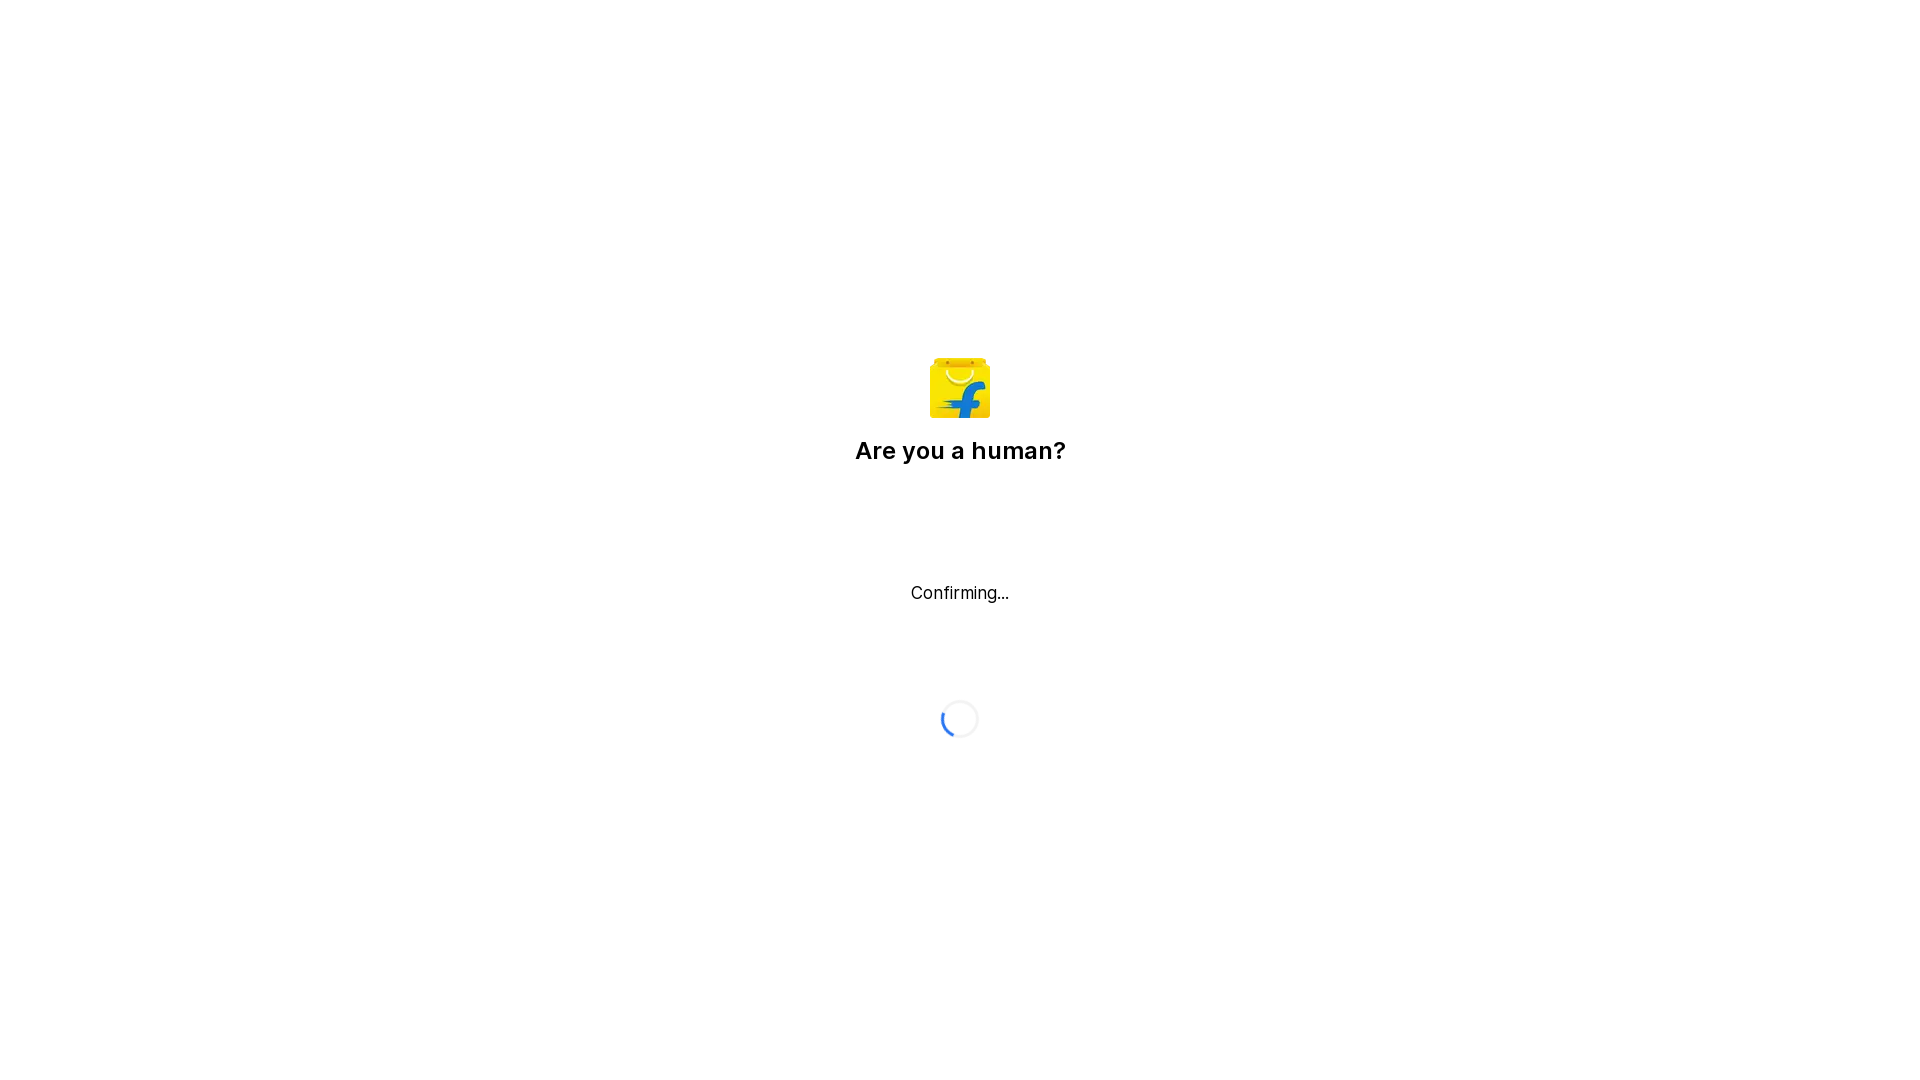

Page DOM content loaded
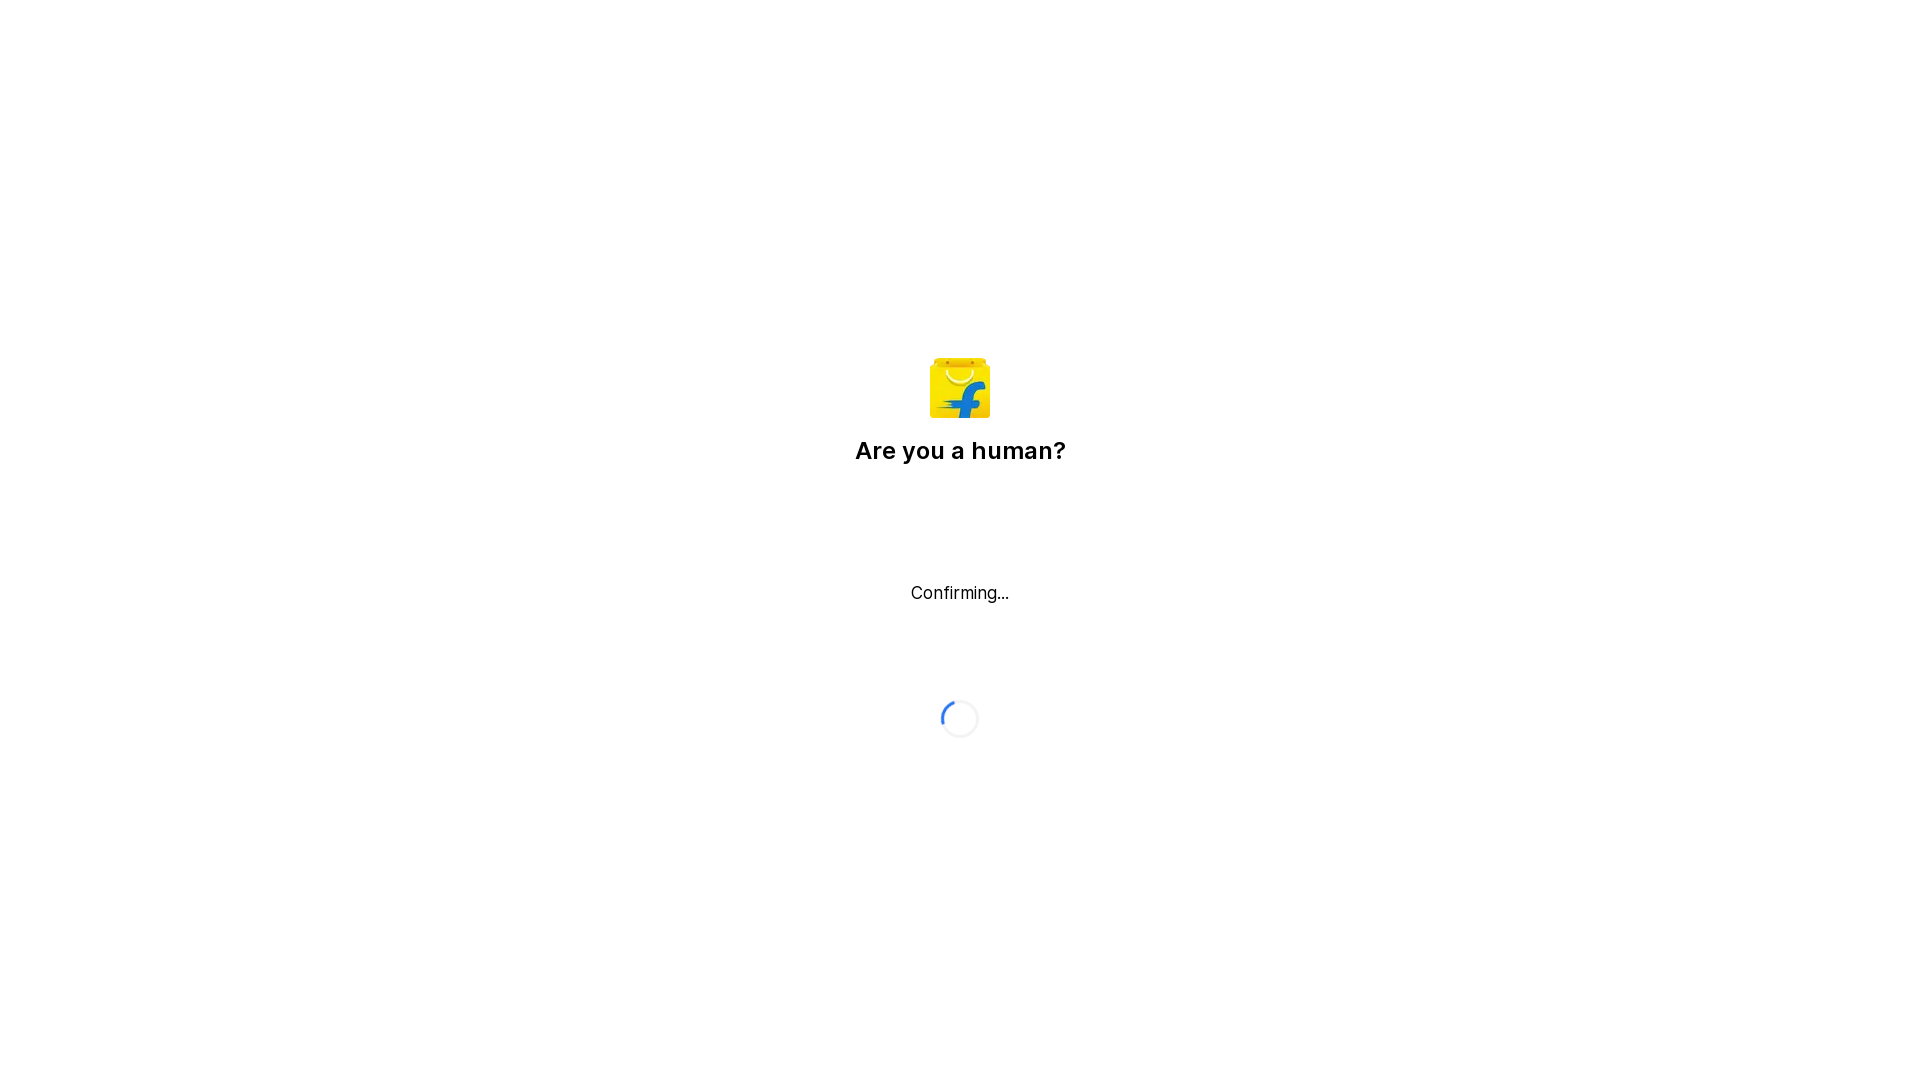

Body element is visible, Flipkart homepage loaded successfully
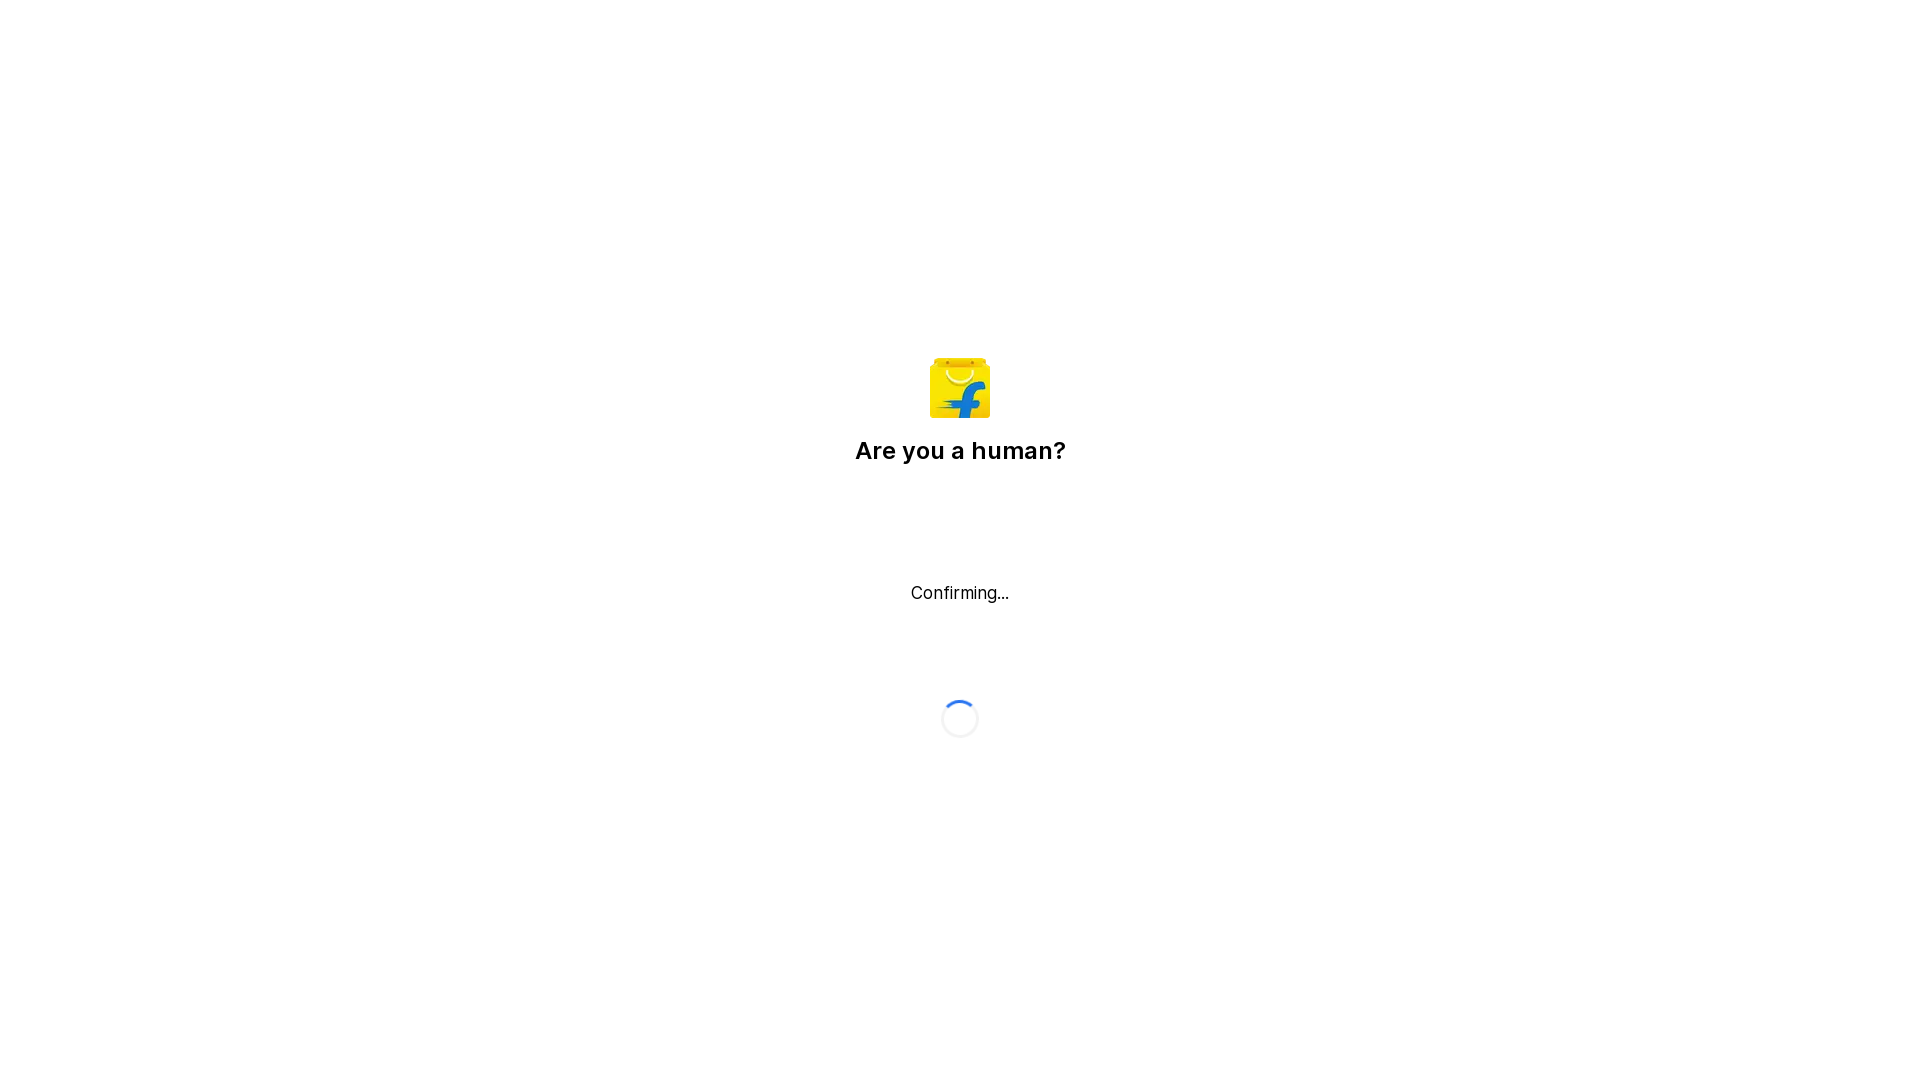

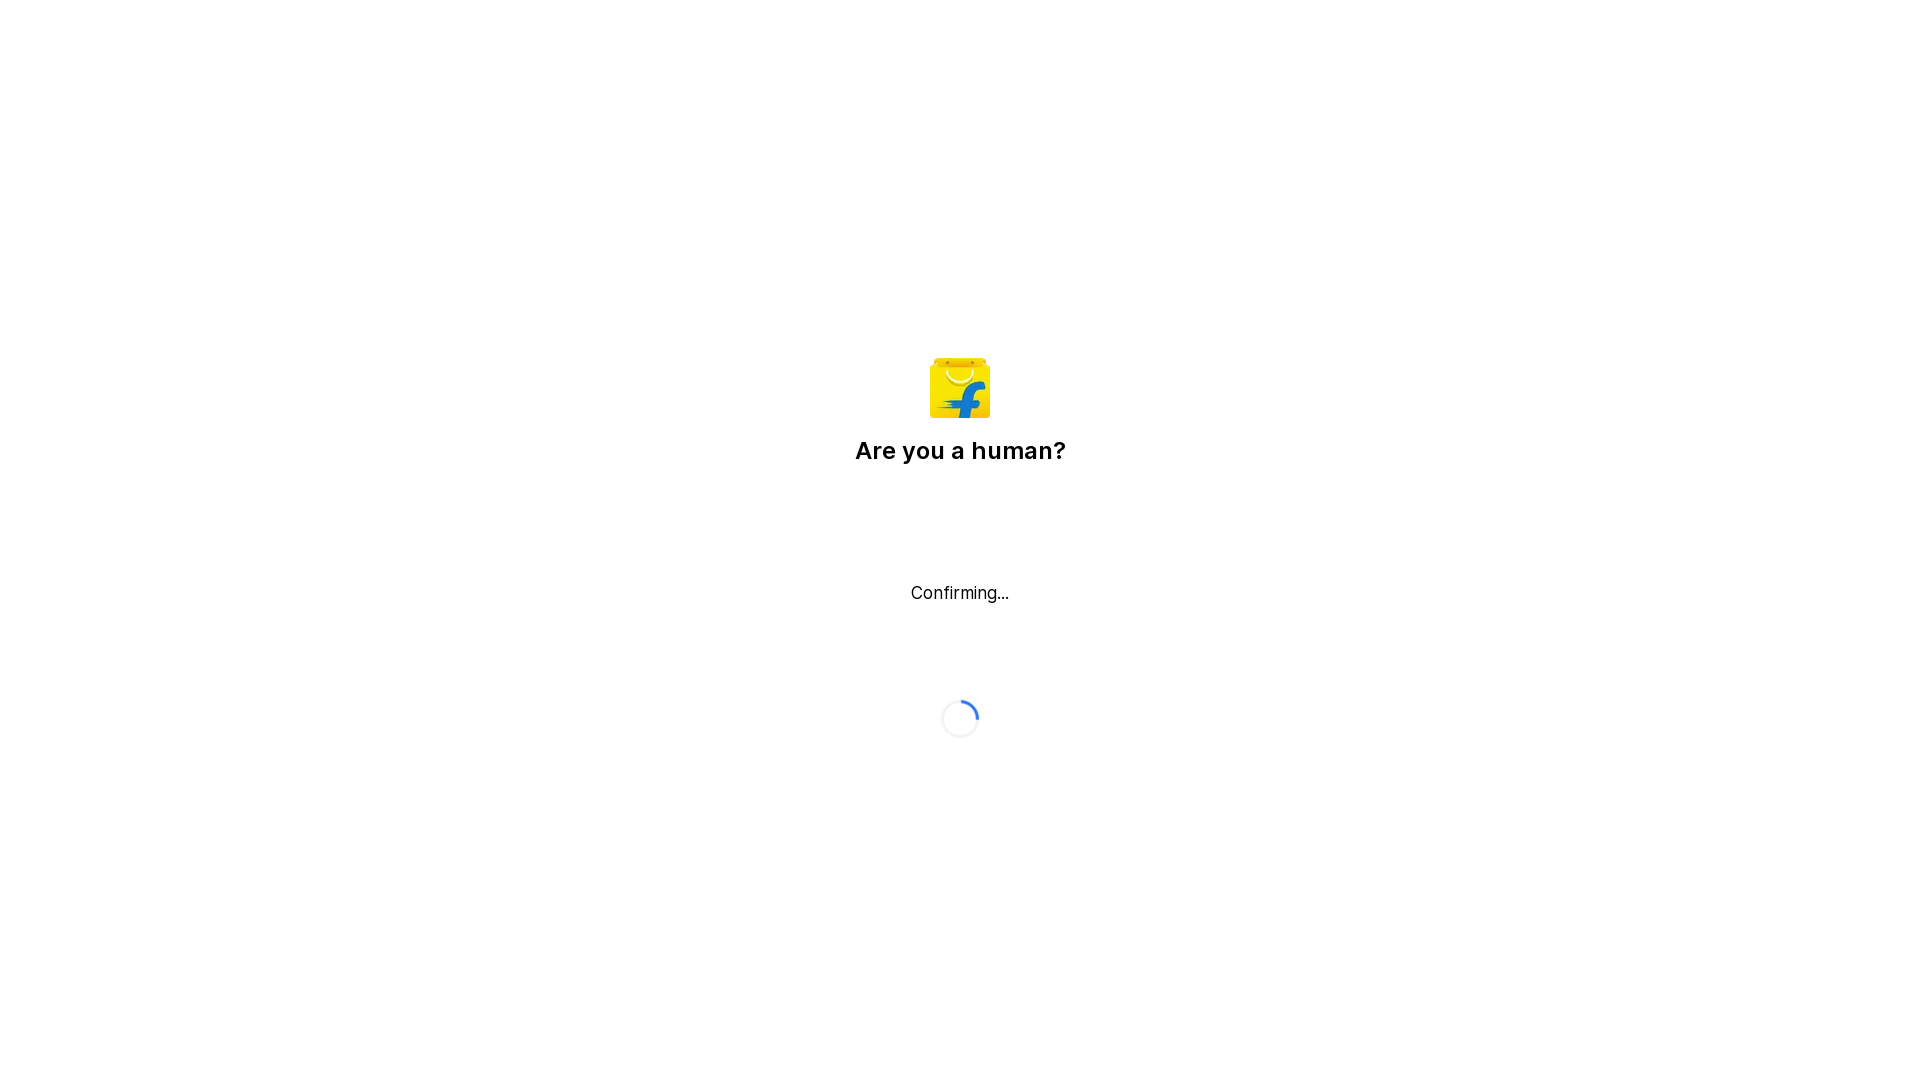